Tests sorting the Due column in ascending order using semantic class attributes on table2 for better locator readability

Starting URL: http://the-internet.herokuapp.com/tables

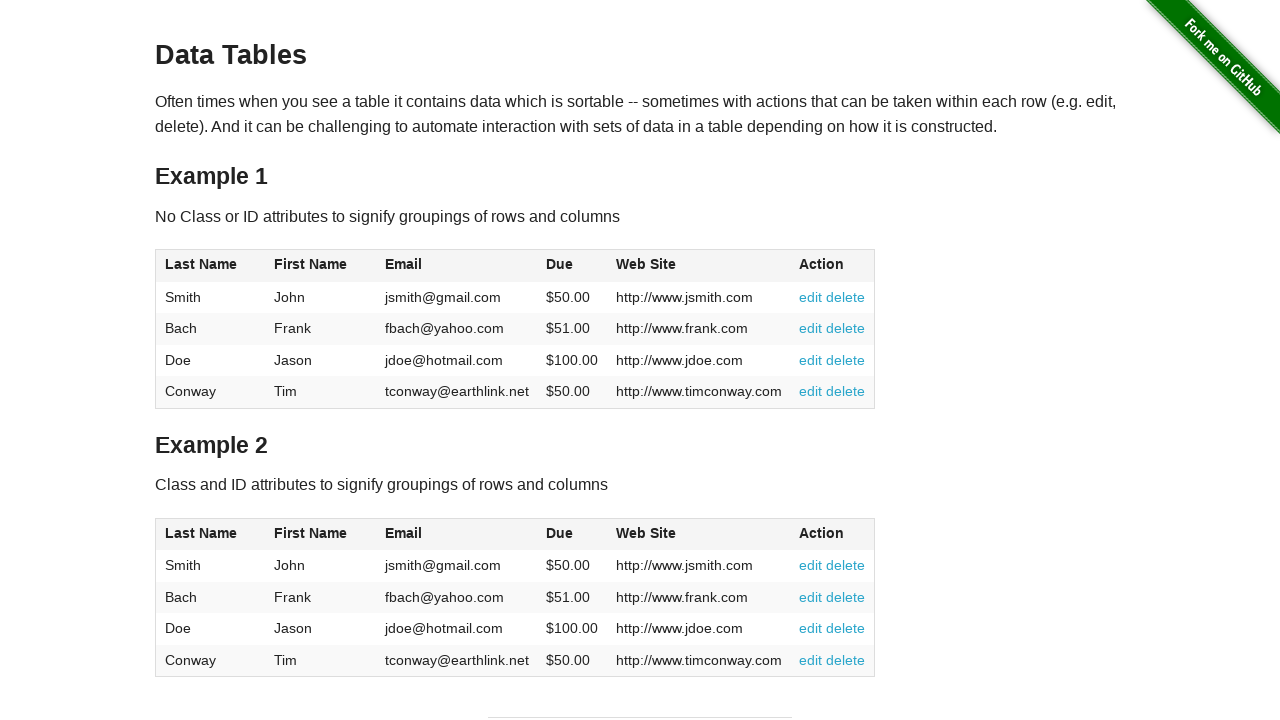

Clicked the Due column header in table2 to sort in ascending order at (560, 533) on #table2 thead .dues
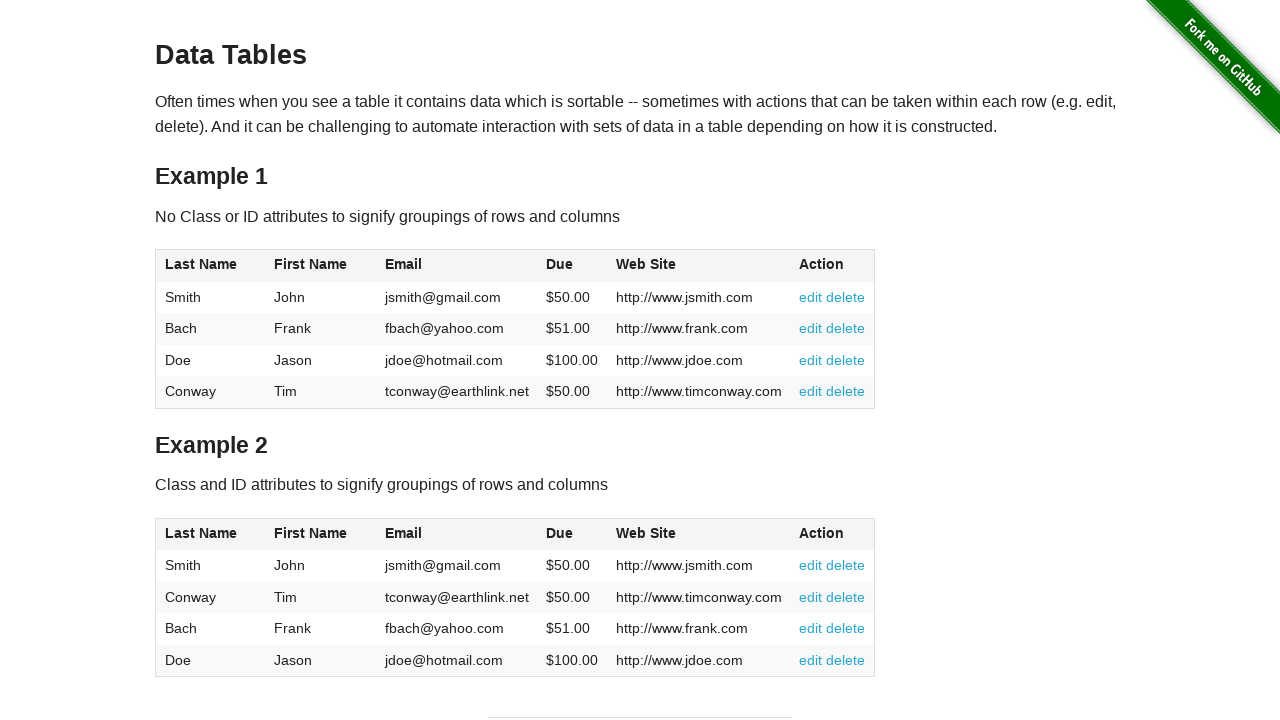

Verified table2 Due column data loaded after sorting
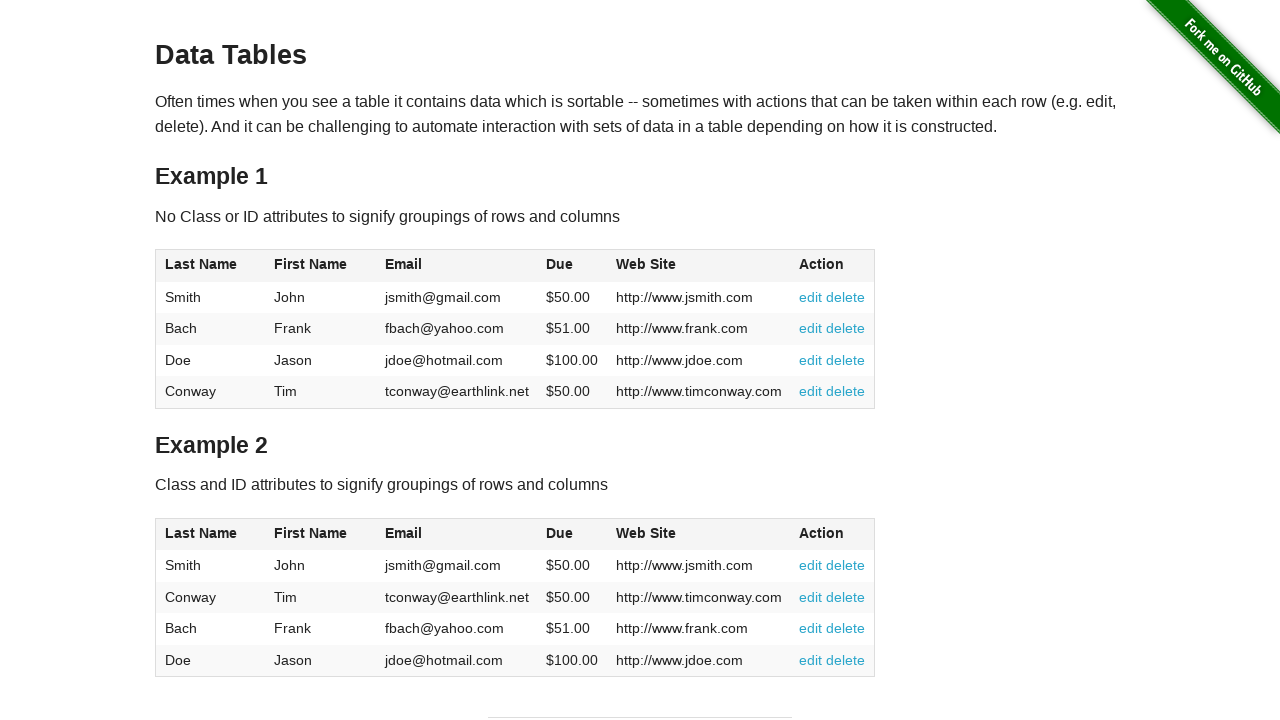

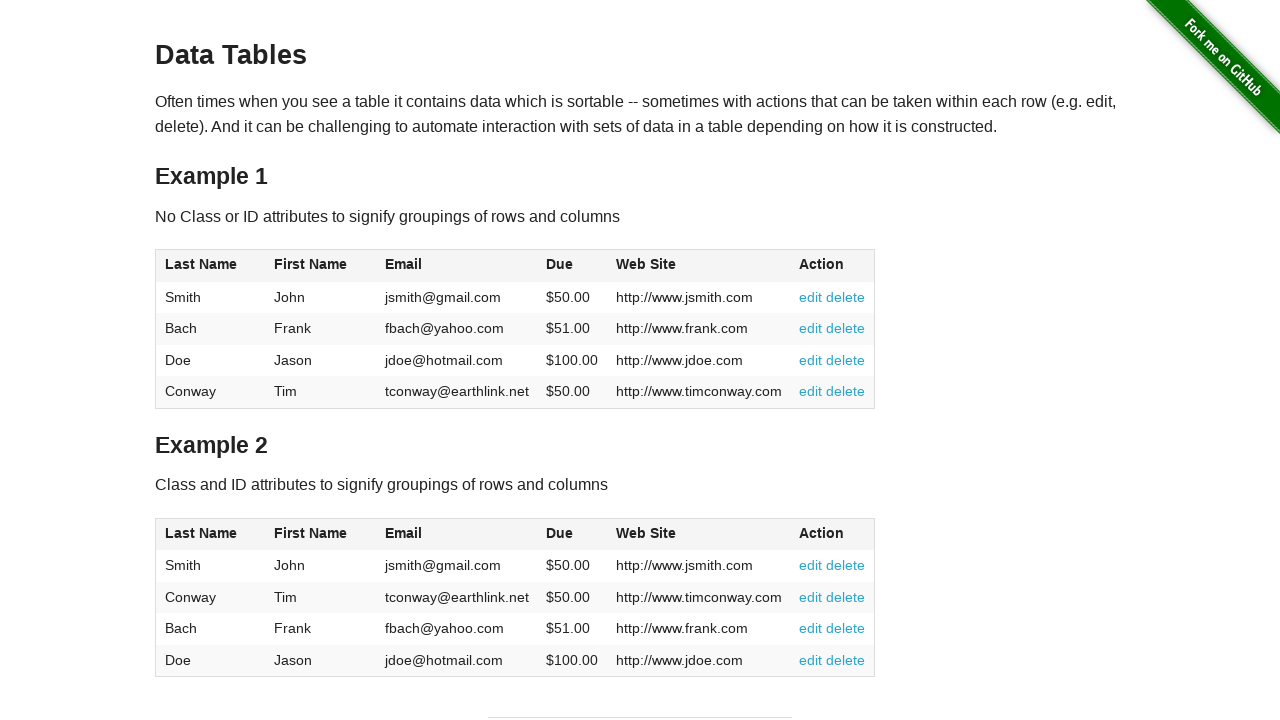